Tests a registration form by filling in personal details (first name, last name, username, email, password, phone, gender, birth date, department, and job title) with randomly generated values.

Starting URL: https://practice.cydeo.com/registration_form

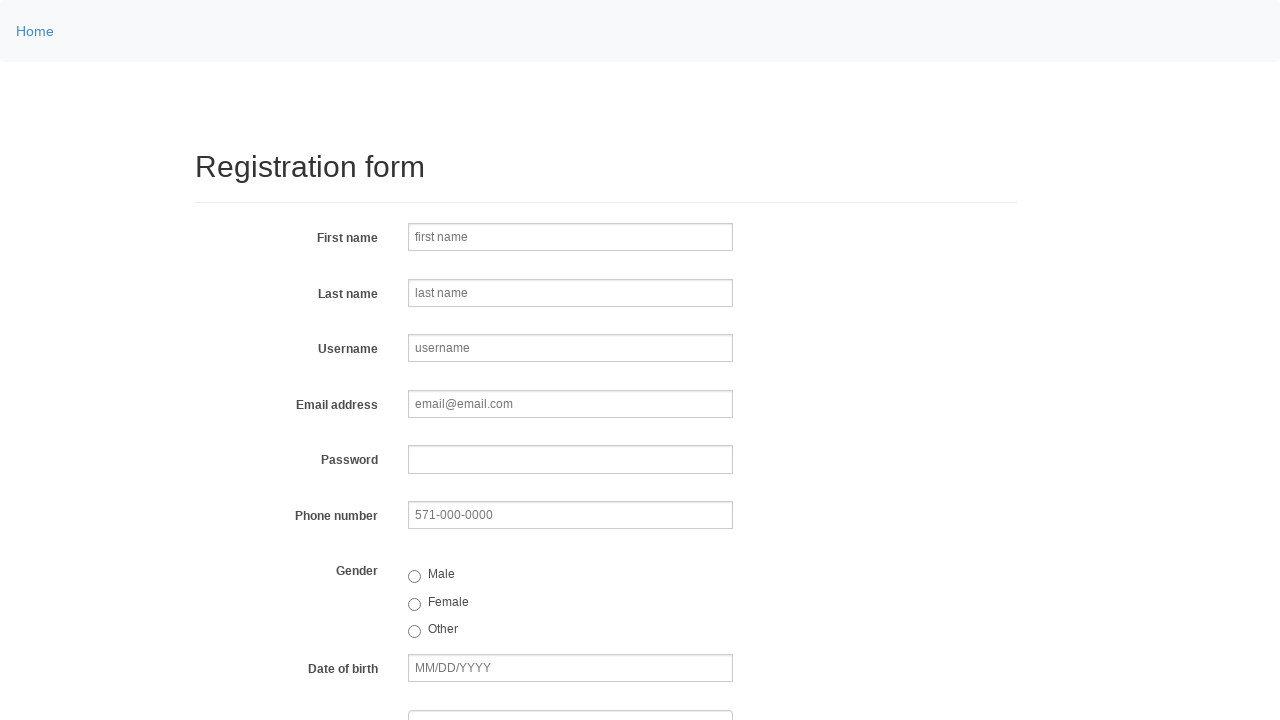

Filled first name field with 'Michael' on input[name='firstname']
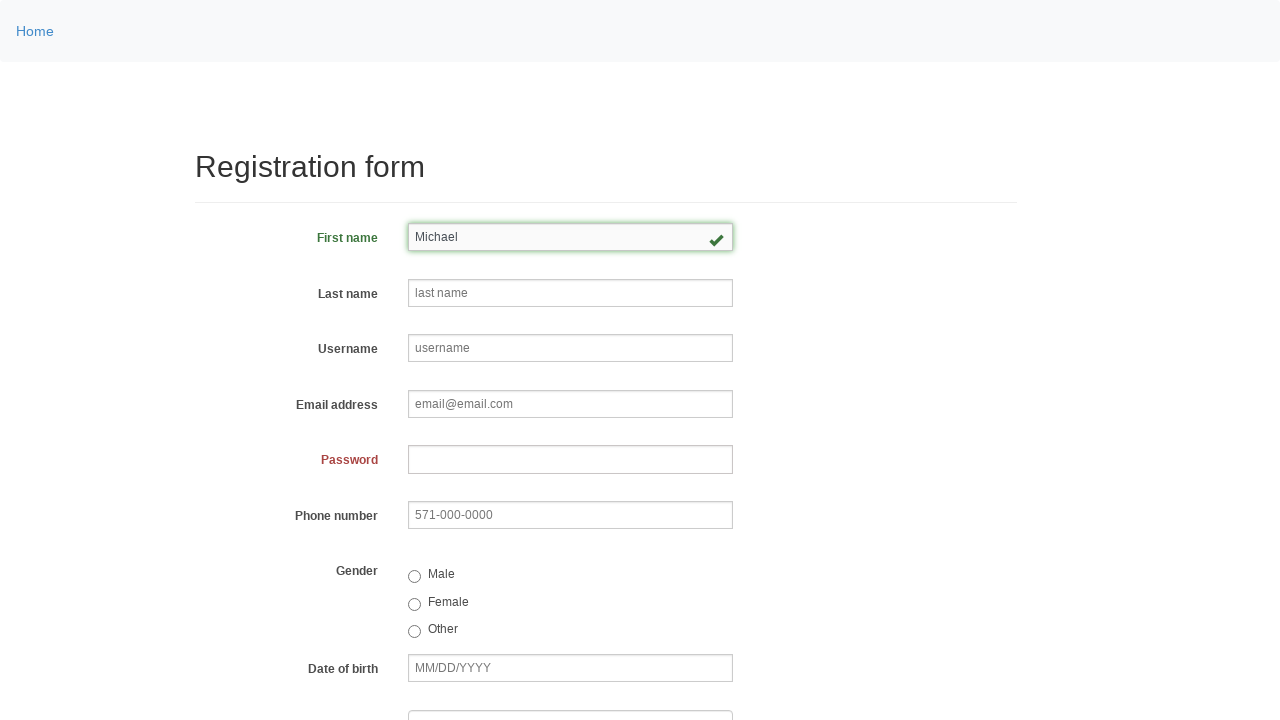

Filled last name field with 'Thompson' on input[name='lastname']
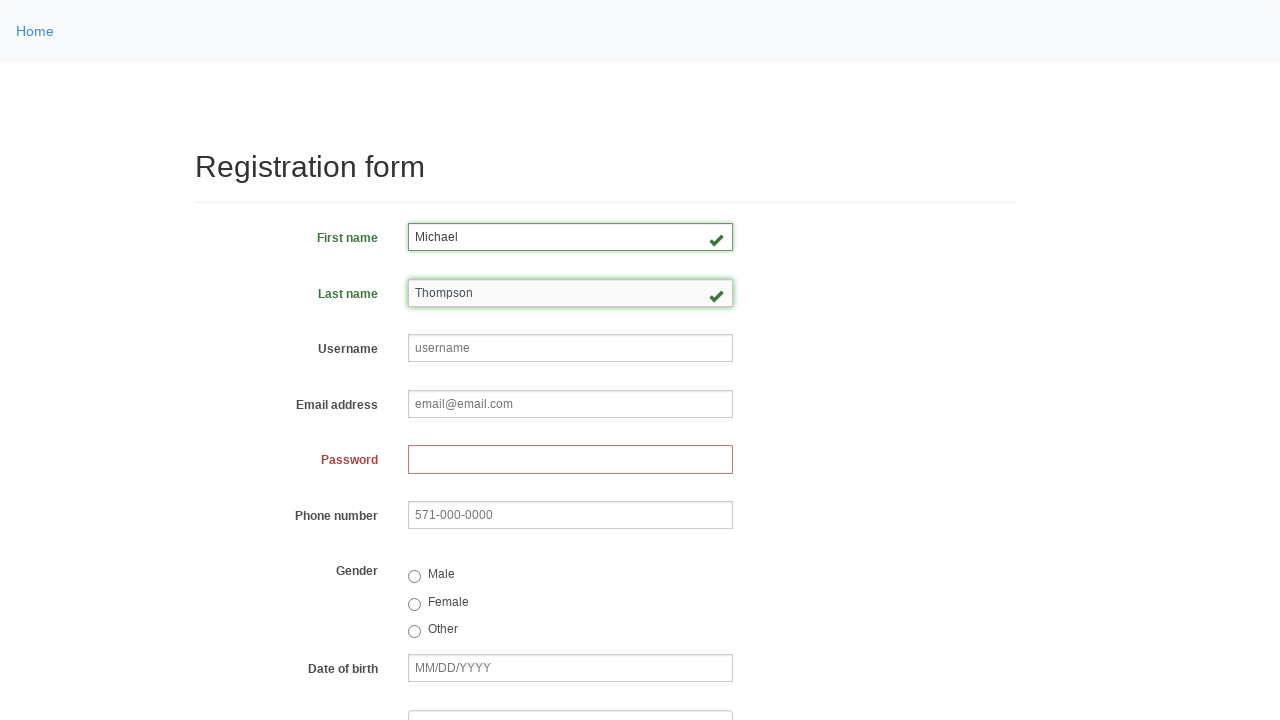

Filled username field with 'helpdesk329' on input[name='username']
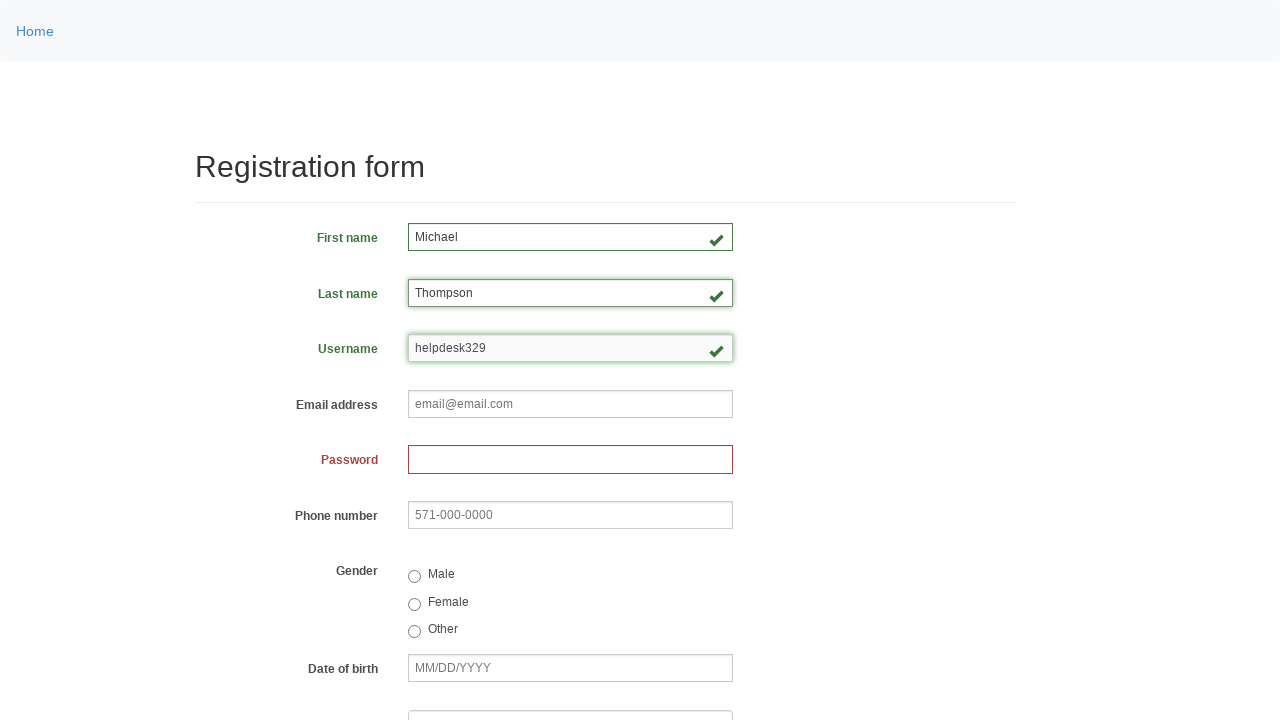

Filled email field with 'helpdesk329@email.com' on input[name='email']
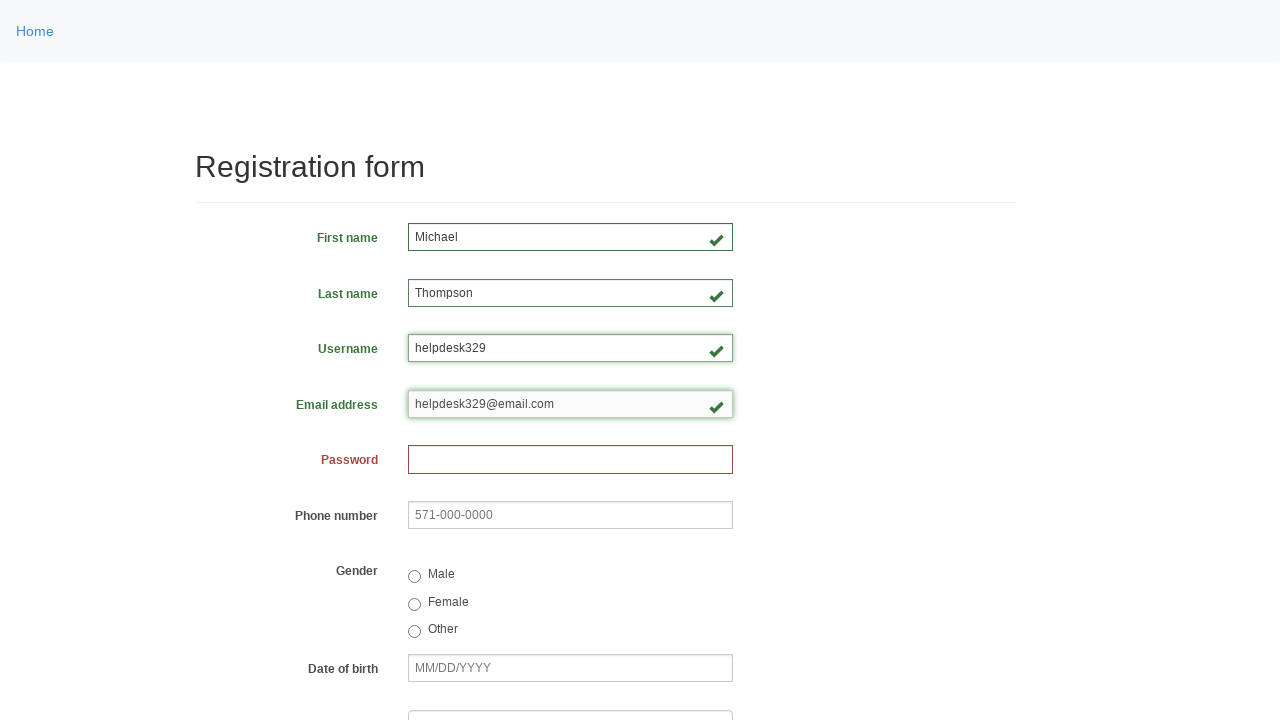

Filled password field with randomly generated password on input[name='password']
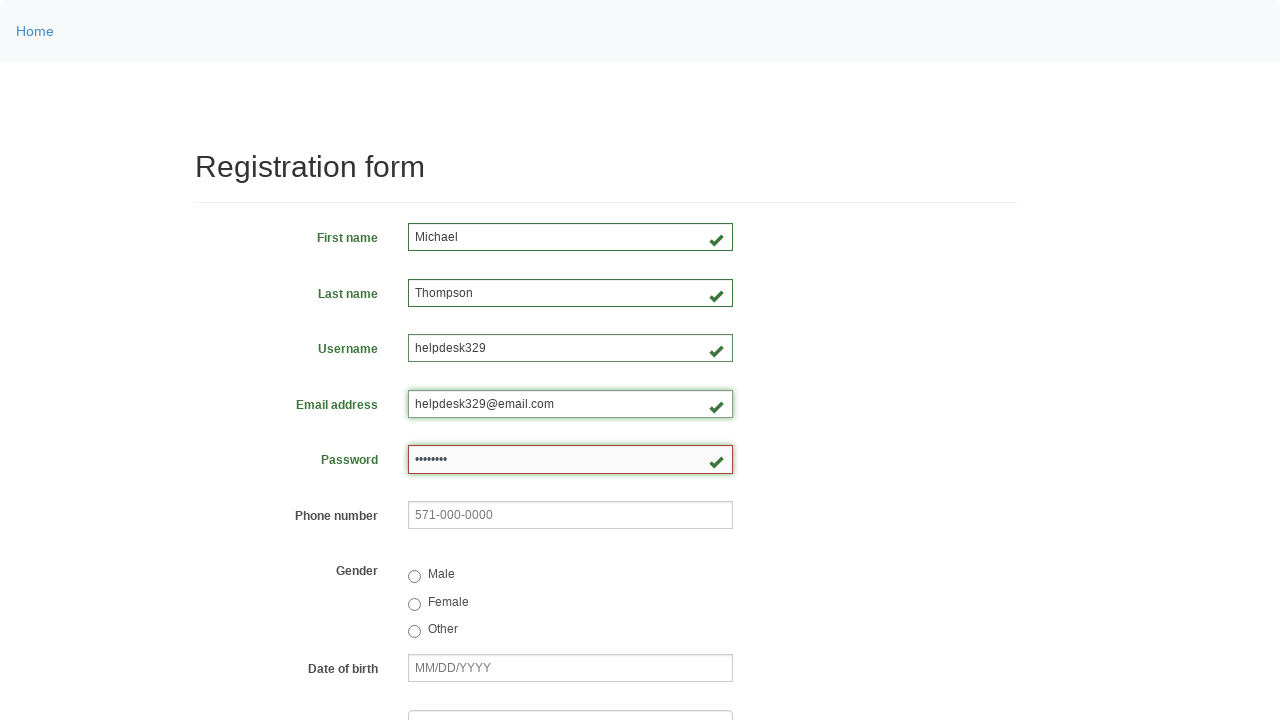

Filled phone field with '675-156-5546' on input[name='phone']
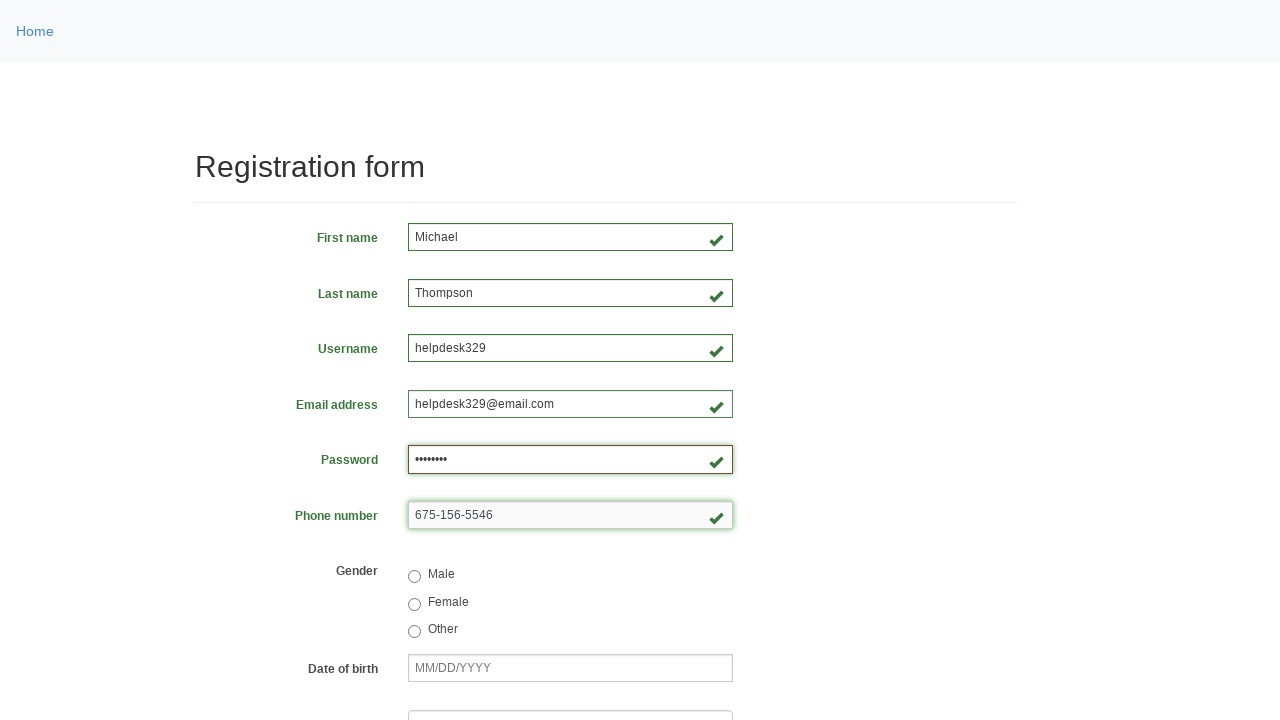

Selected female gender option at (414, 604) on input[value='female']
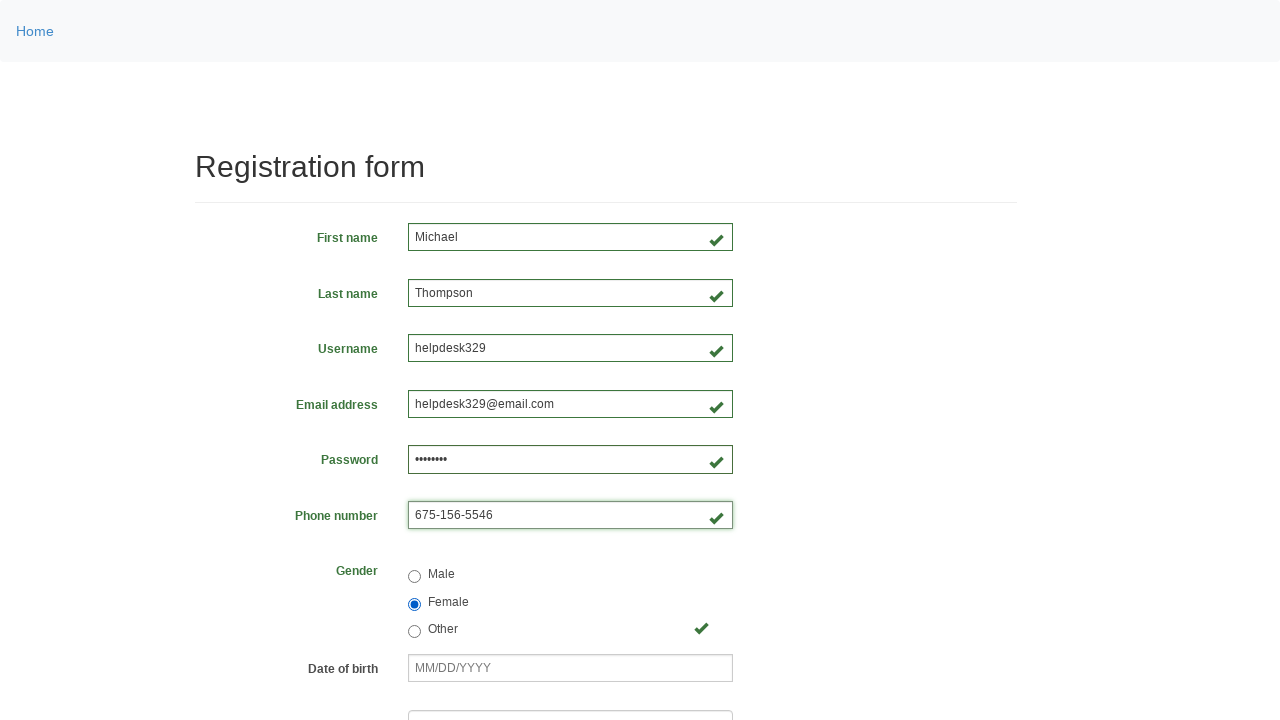

Filled birth date field with '03/08/2000' on input[name='birthday']
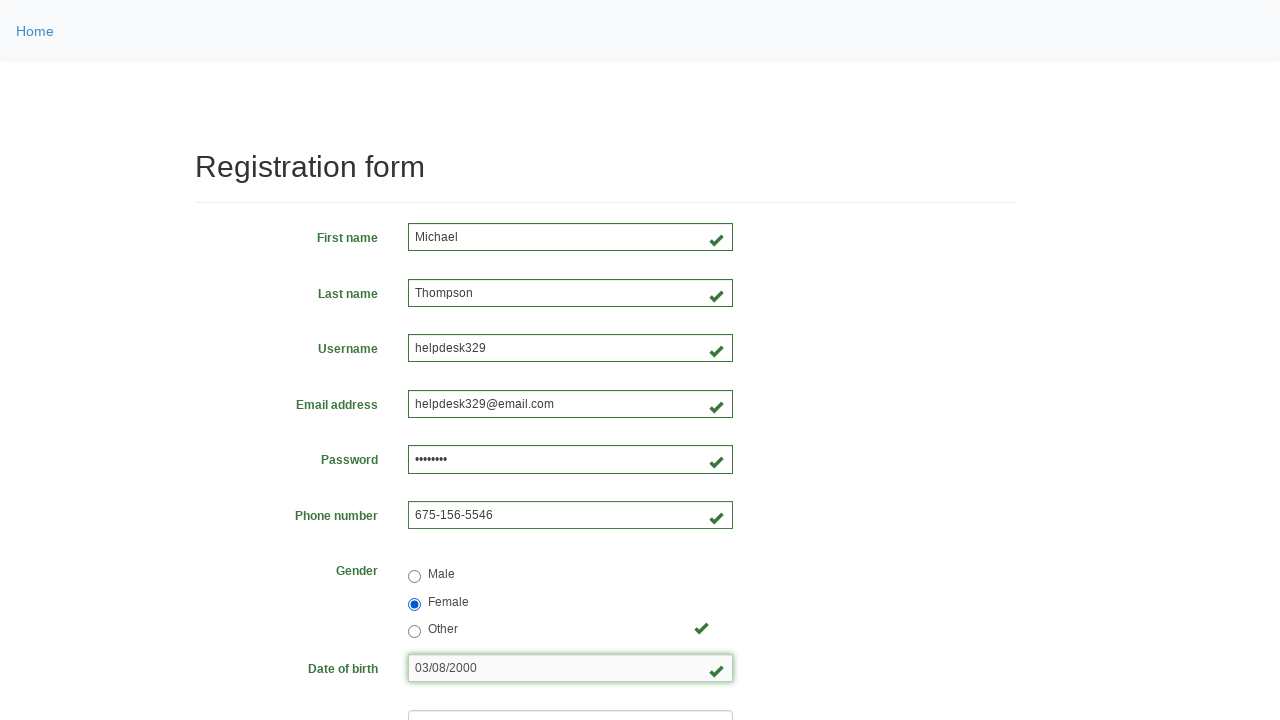

Selected department from dropdown at index 3 on select[name='department']
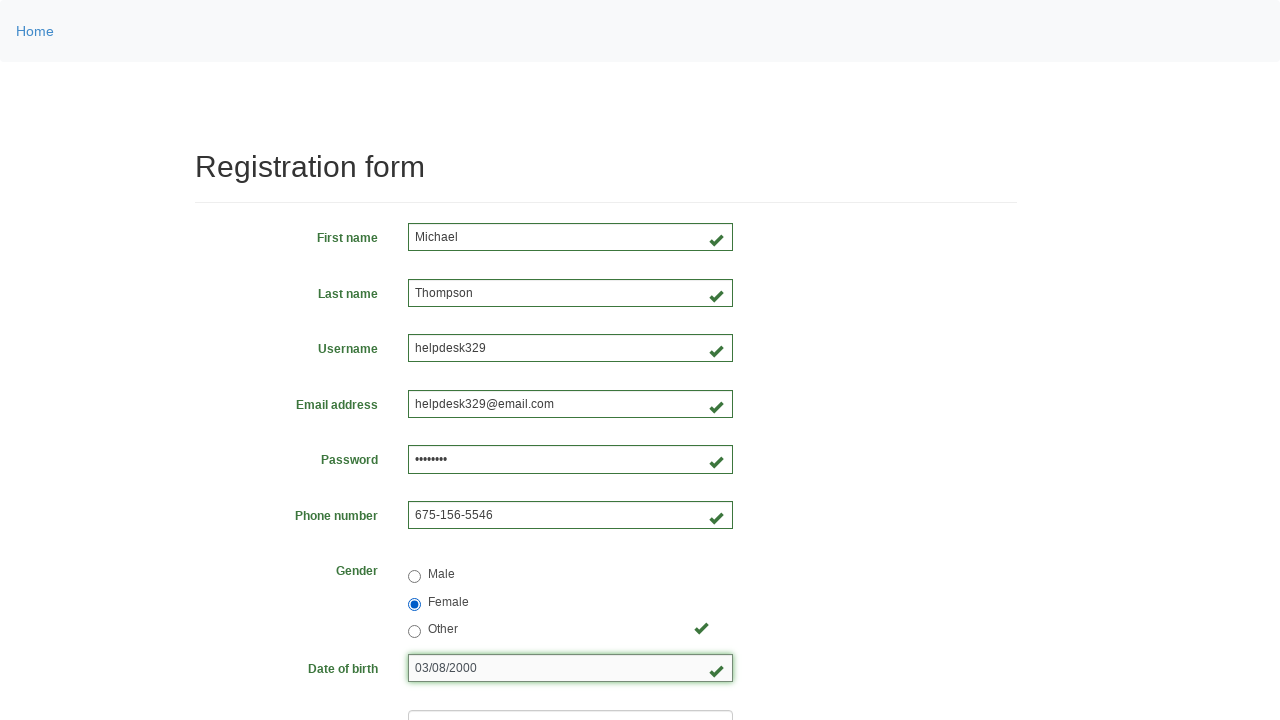

Selected job title from dropdown at index 4 on select[name='job_title']
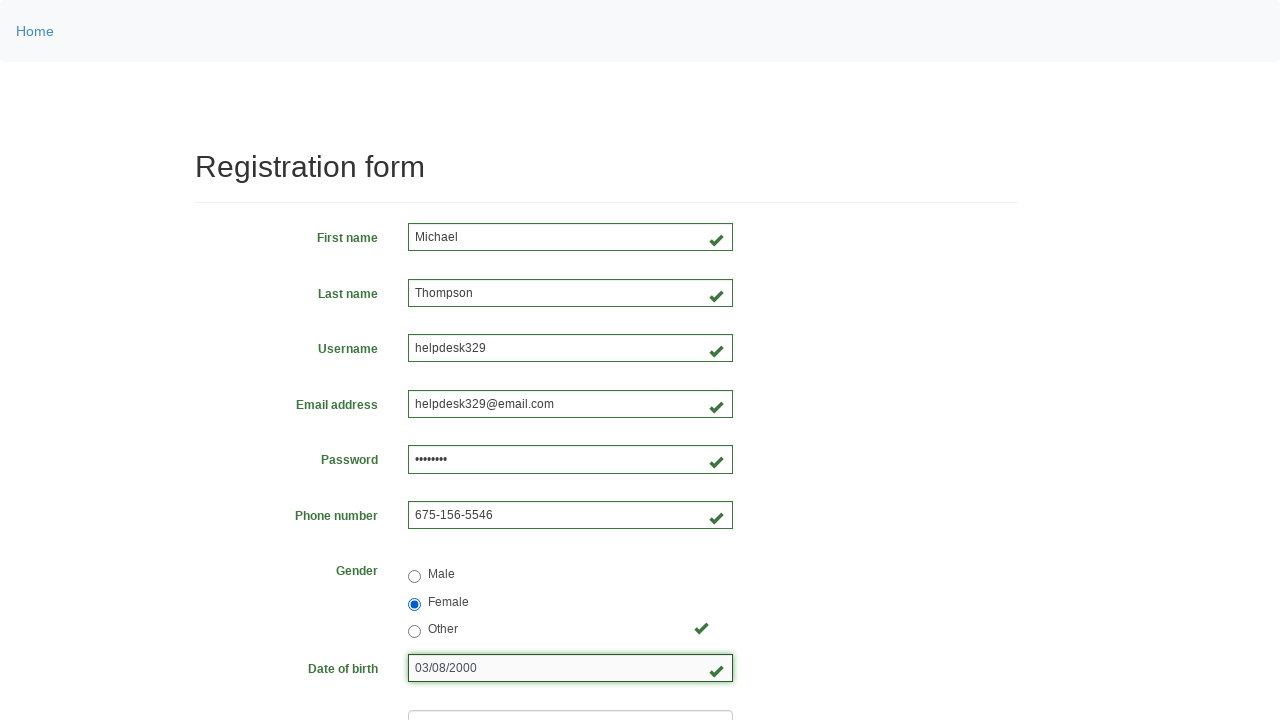

Clicked sign up button to submit registration form at (535, 516) on button[type='submit']
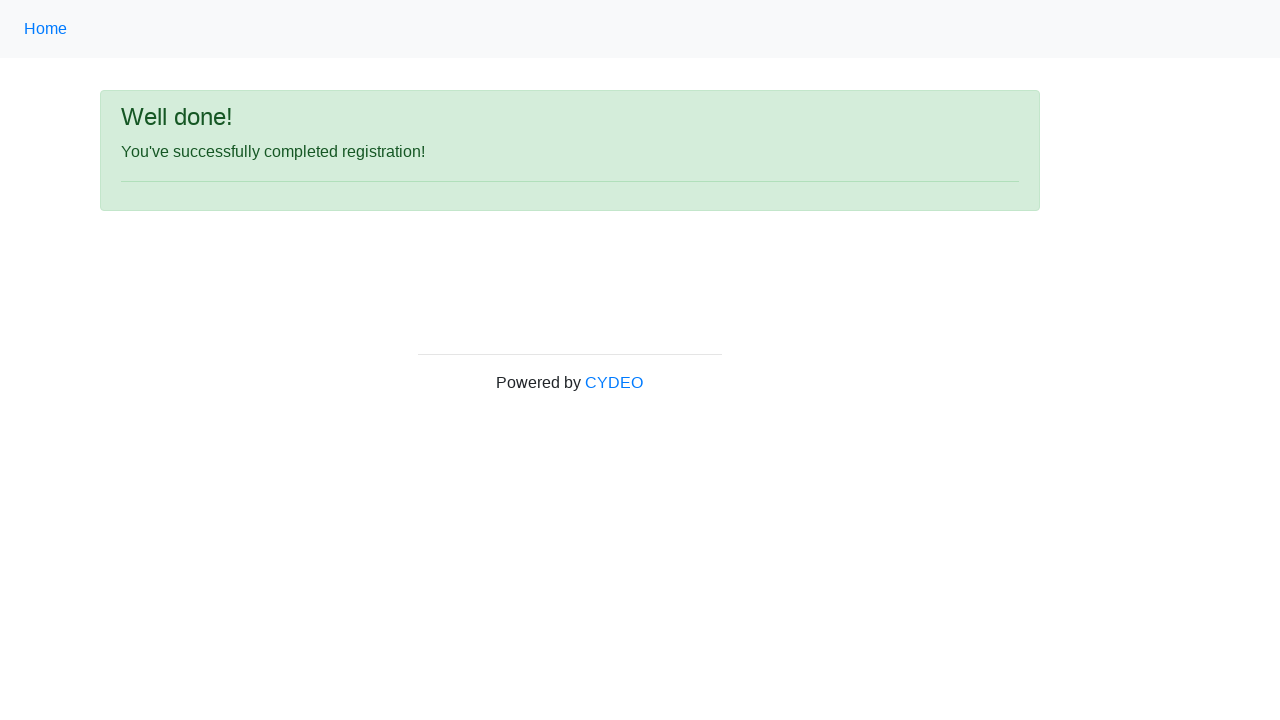

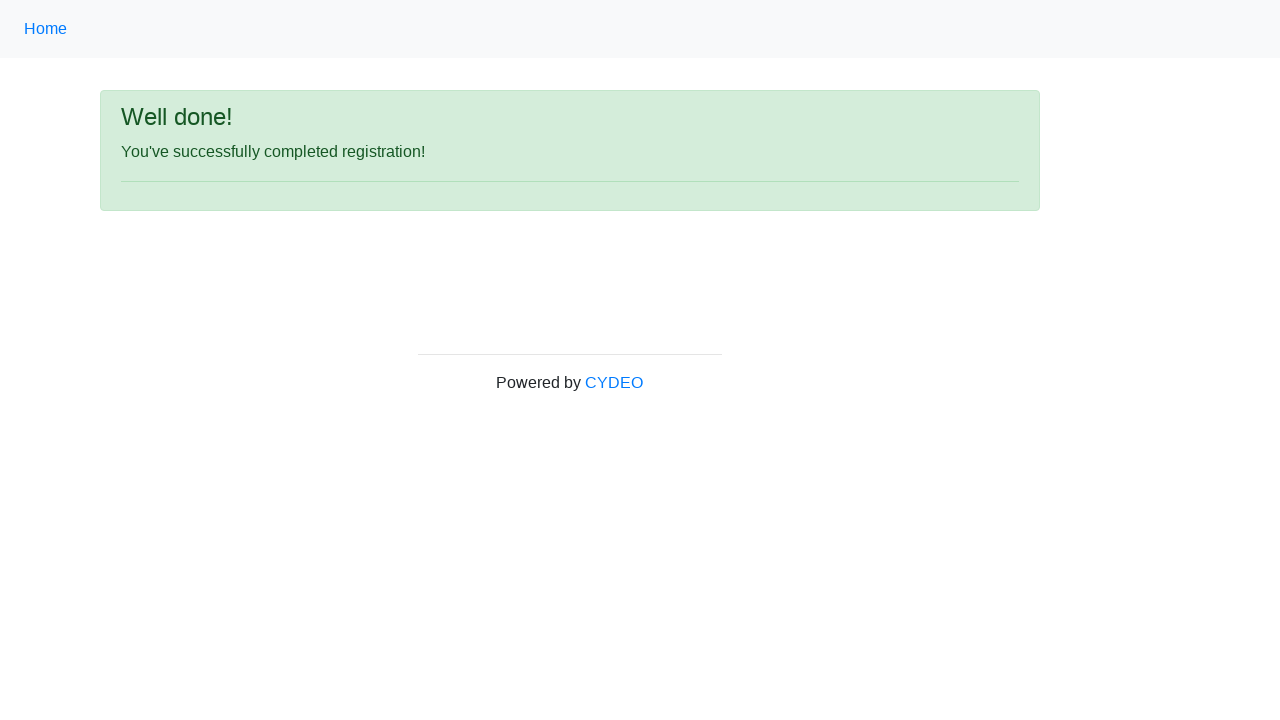